Tests adding a todo item to the application and verifying the item text (this test was originally designed to fail for reporting purposes).

Starting URL: https://lambdatest.github.io/sample-todo-app/

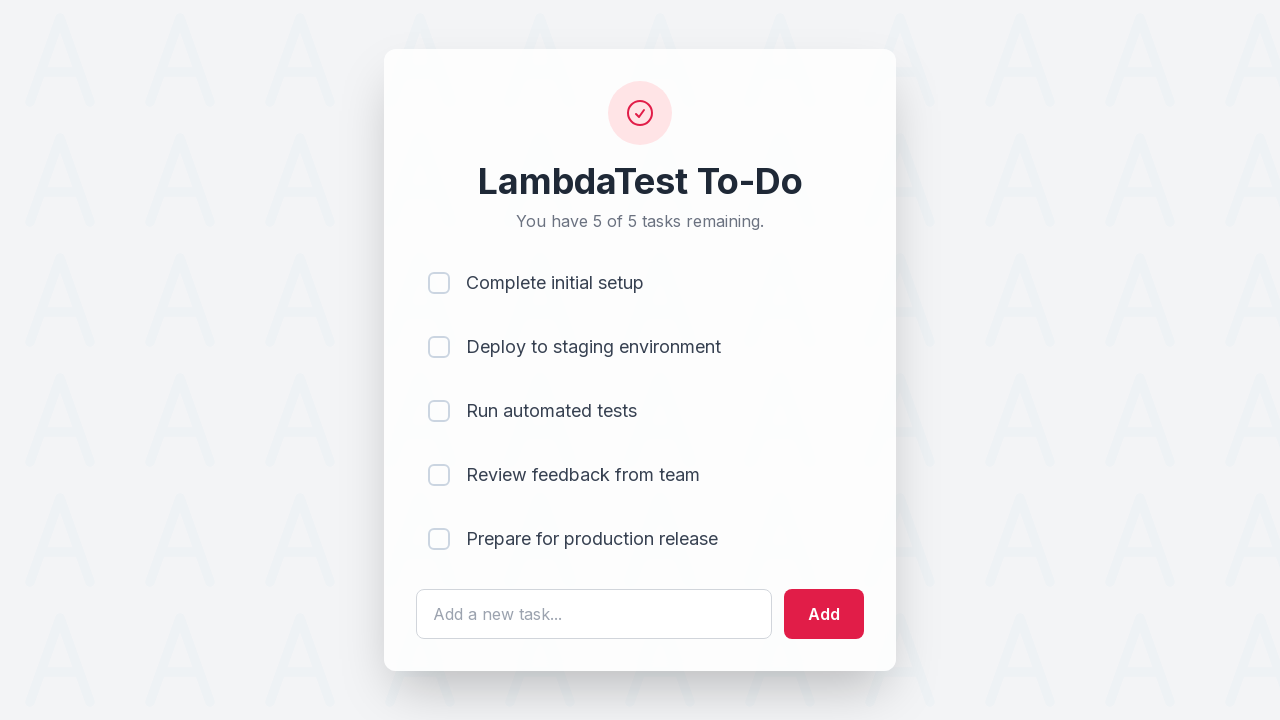

Filled todo input field with 'Learn Selenium' on #sampletodotext
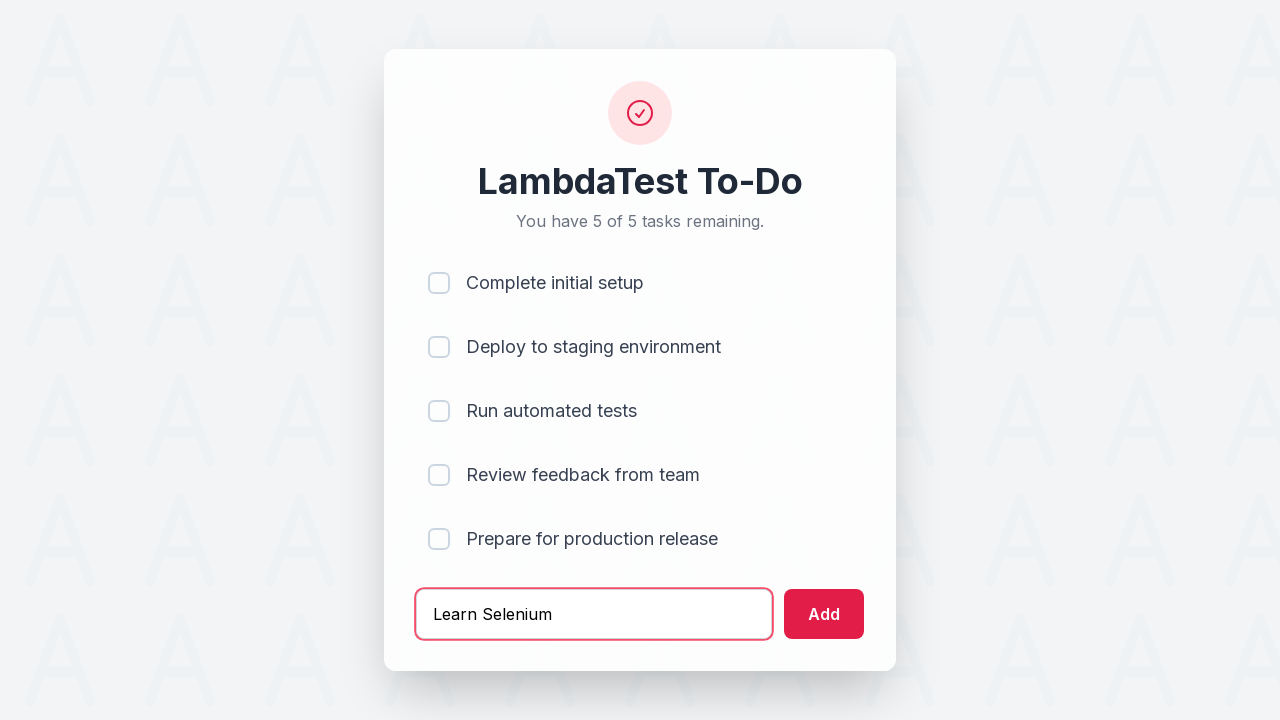

Pressed Enter to add the todo item on #sampletodotext
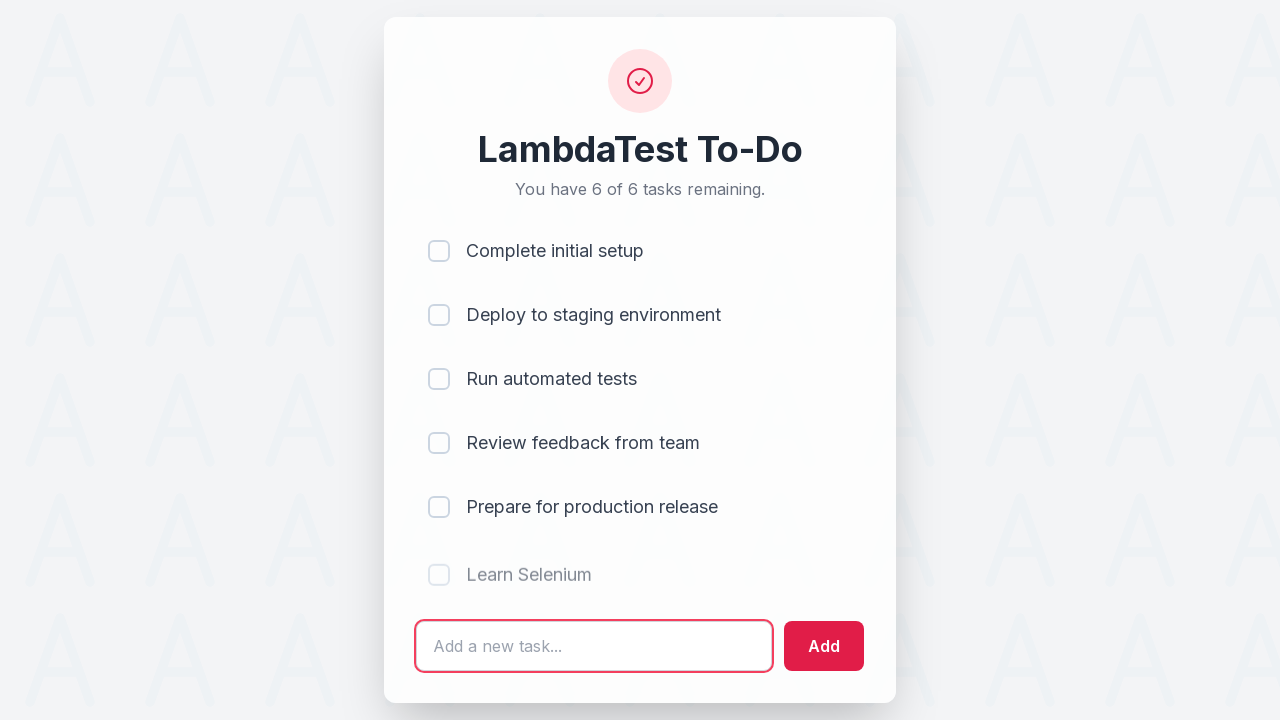

New todo item appeared in the list
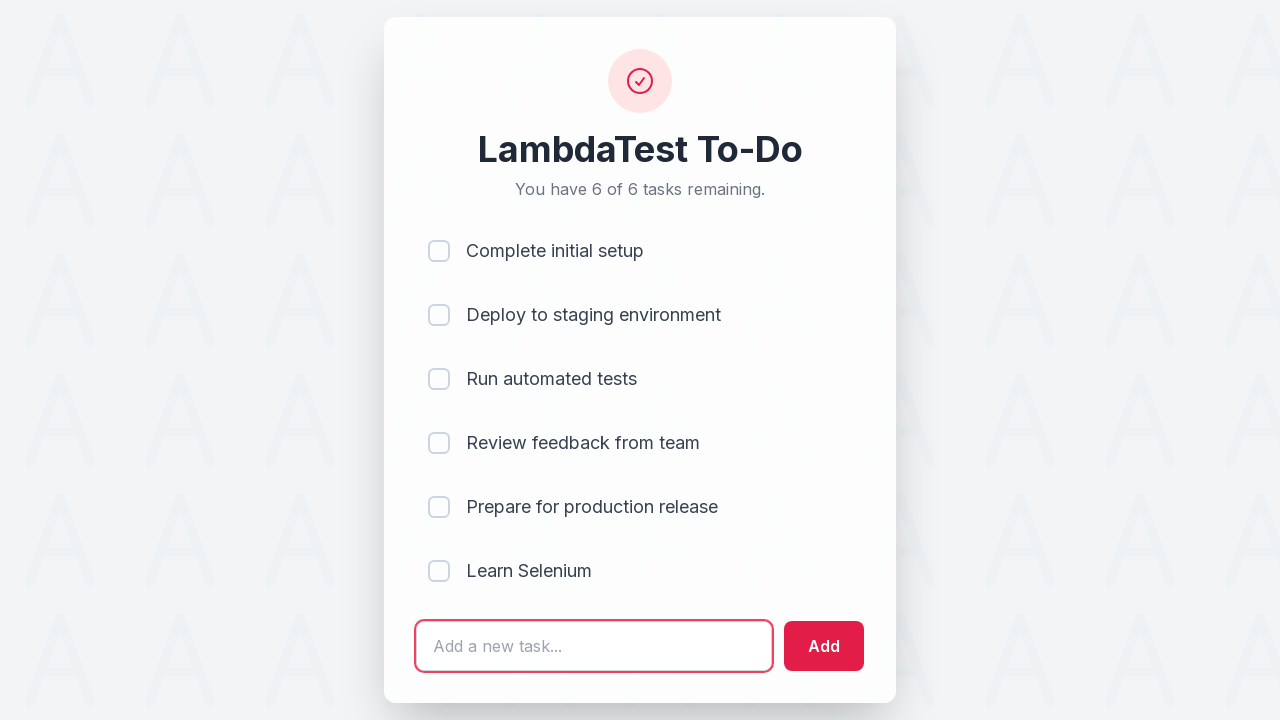

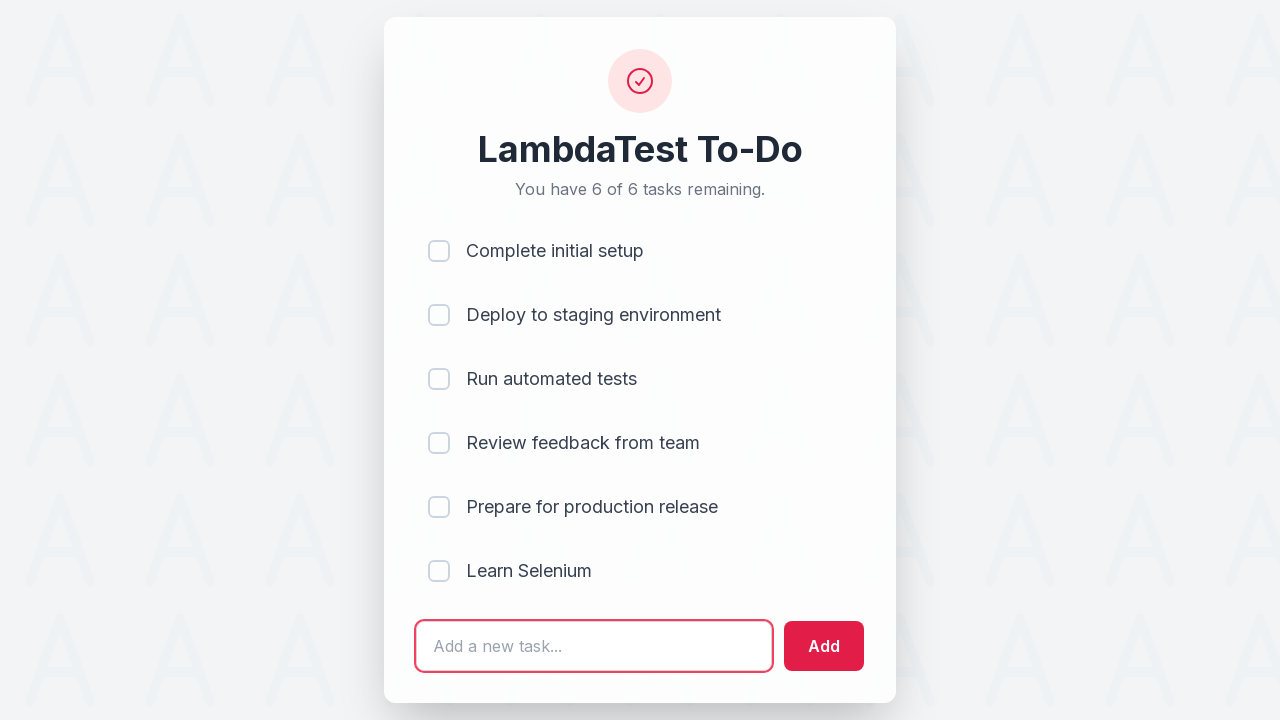